Tests checkbox interaction functionality by clicking on three checkboxes using different selector strategies (ID and CSS selectors)

Starting URL: https://formy-project.herokuapp.com/checkbox

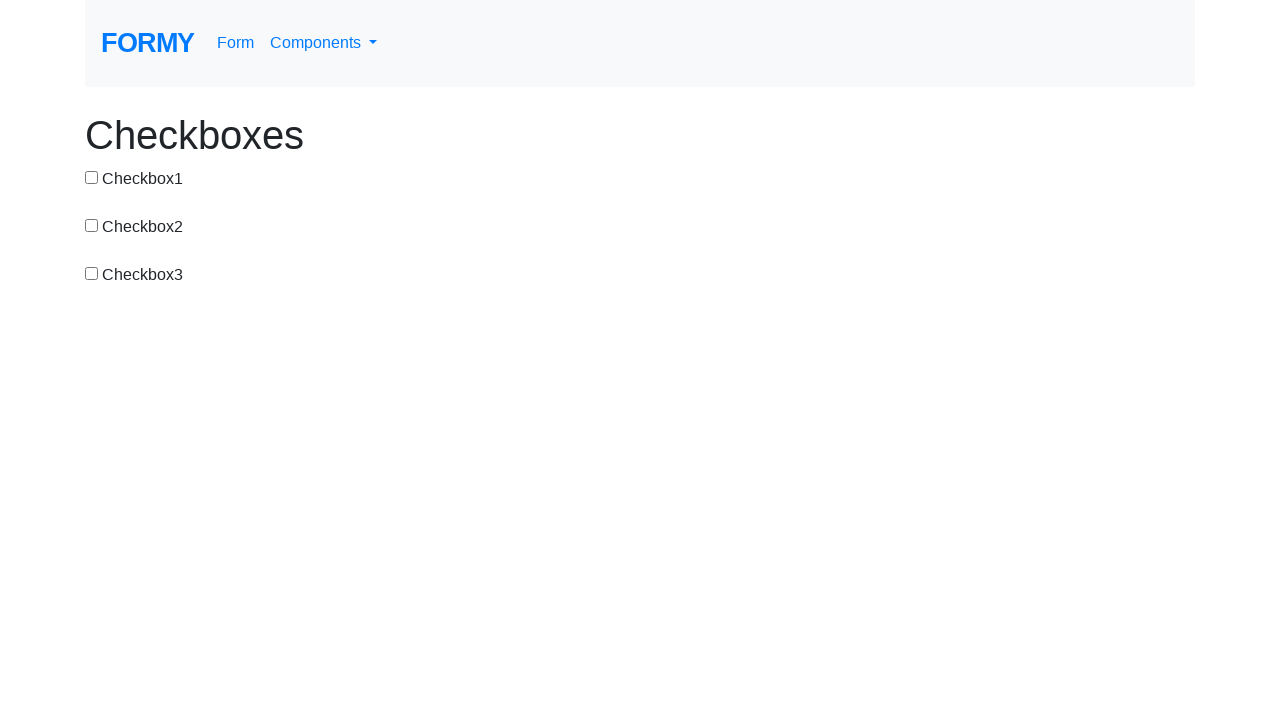

Clicked checkbox 1 using ID selector at (92, 177) on #checkbox-1
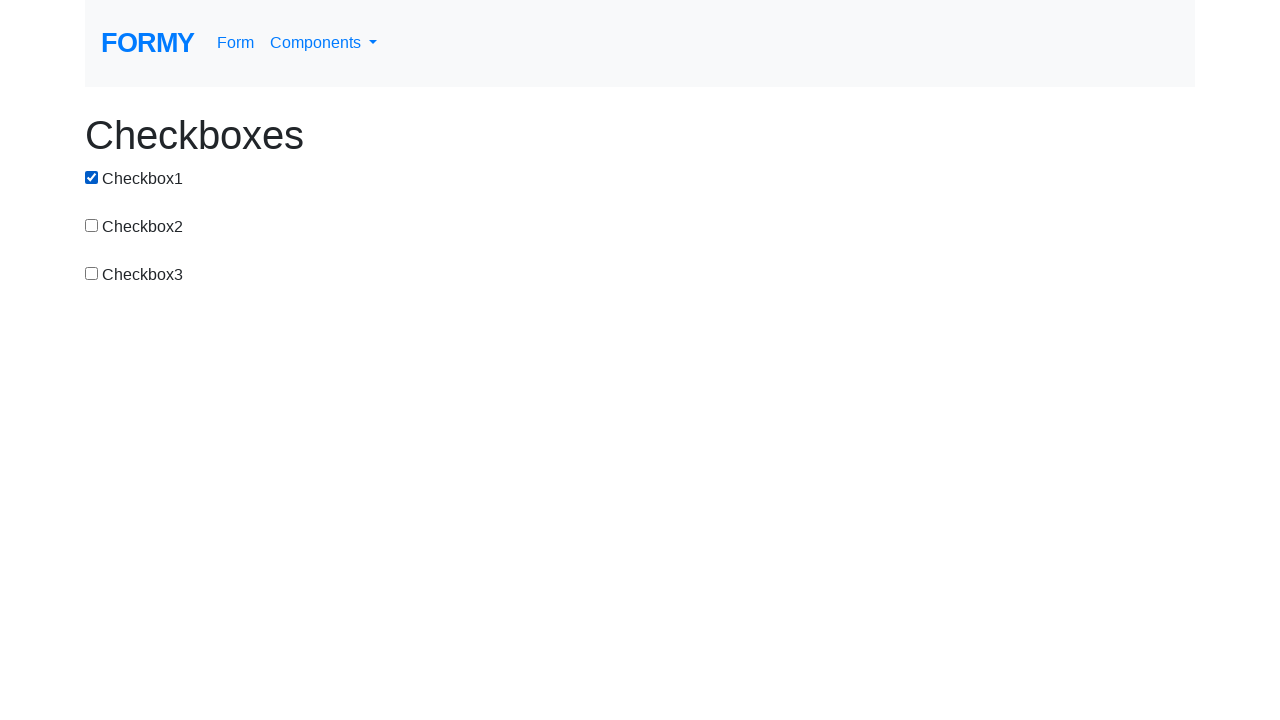

Clicked checkbox 2 using CSS selector with value attribute at (92, 225) on input[value='checkbox-2']
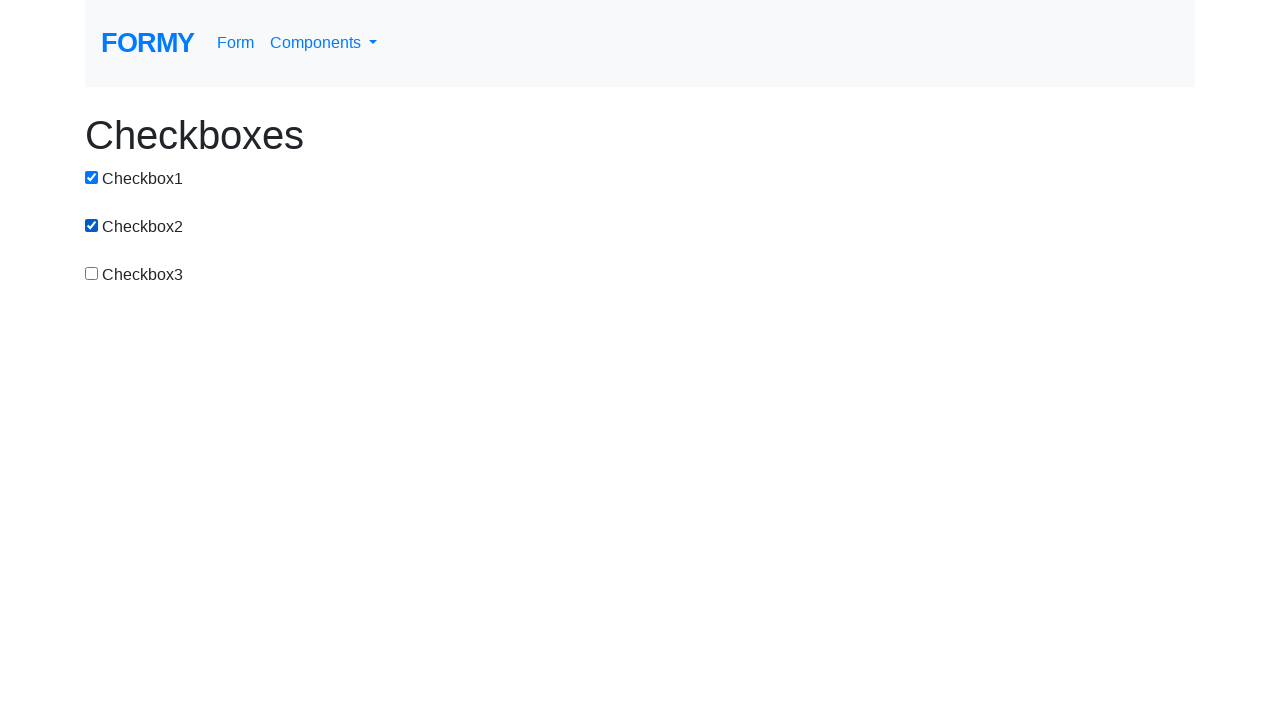

Clicked checkbox 3 using CSS selector with value attribute at (92, 273) on input[value='checkbox-3']
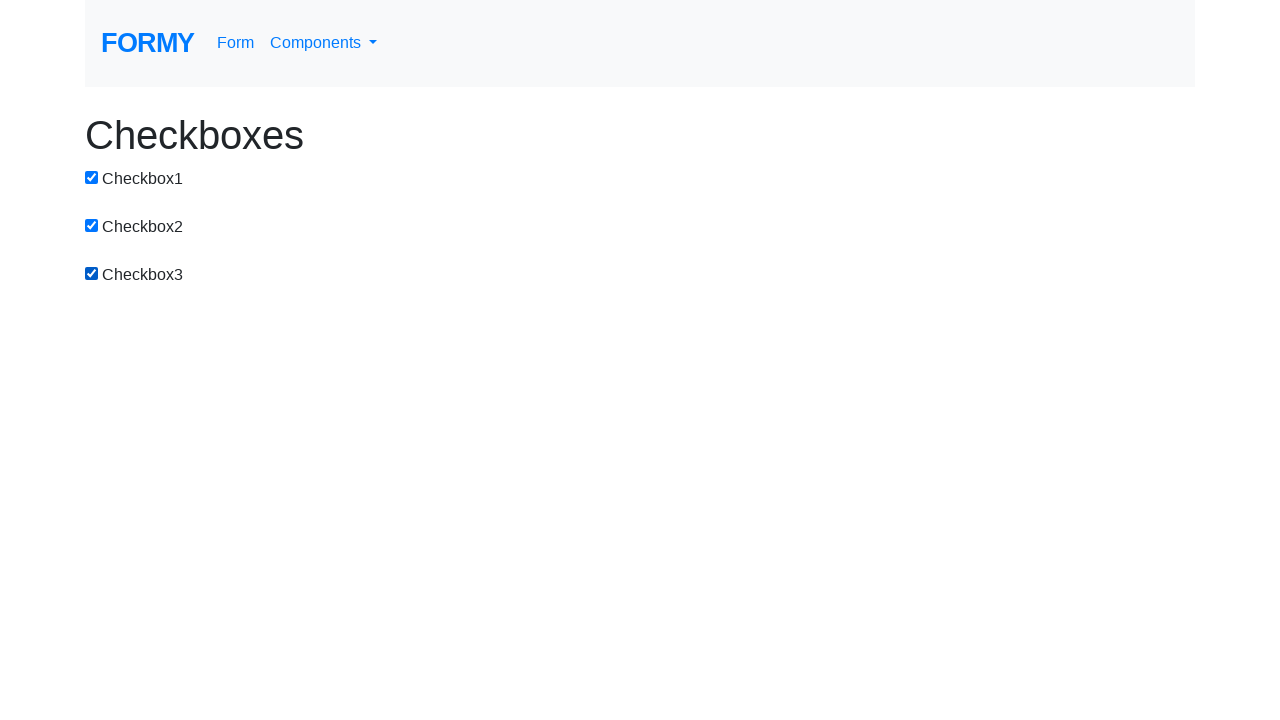

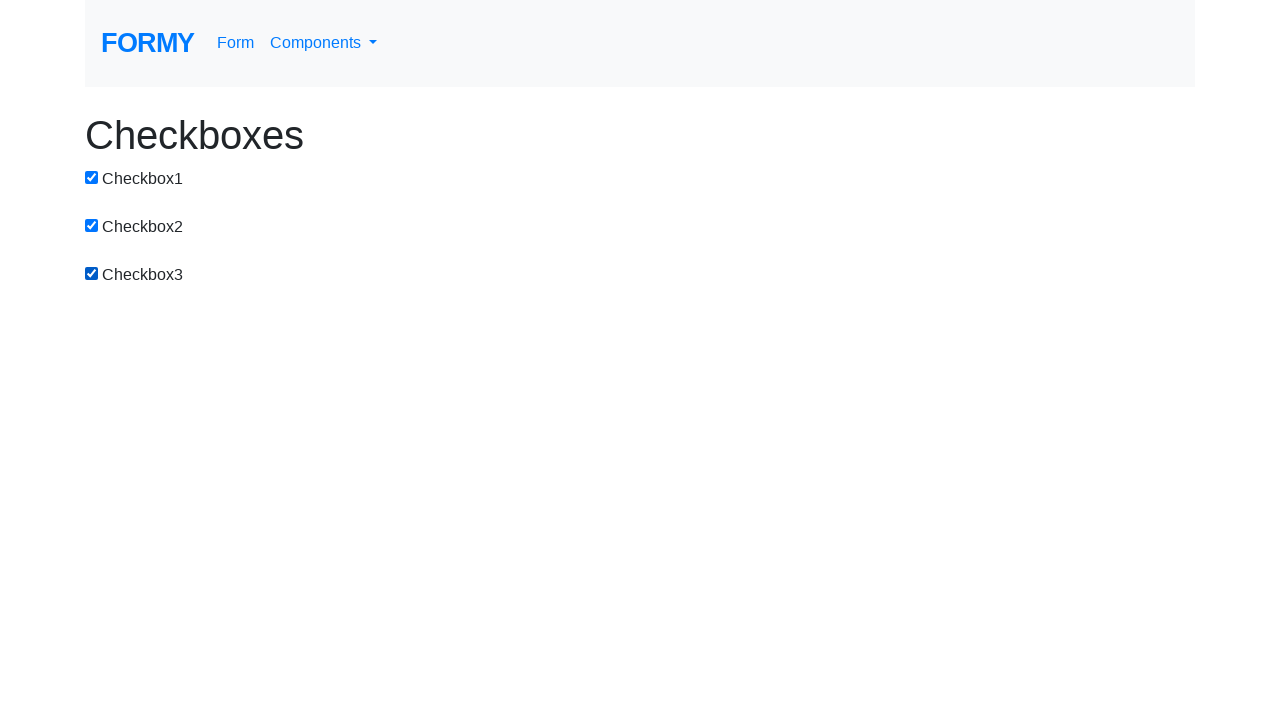